Tests entering a date in the date input field

Starting URL: https://bonigarcia.dev/selenium-webdriver-java/web-form.html

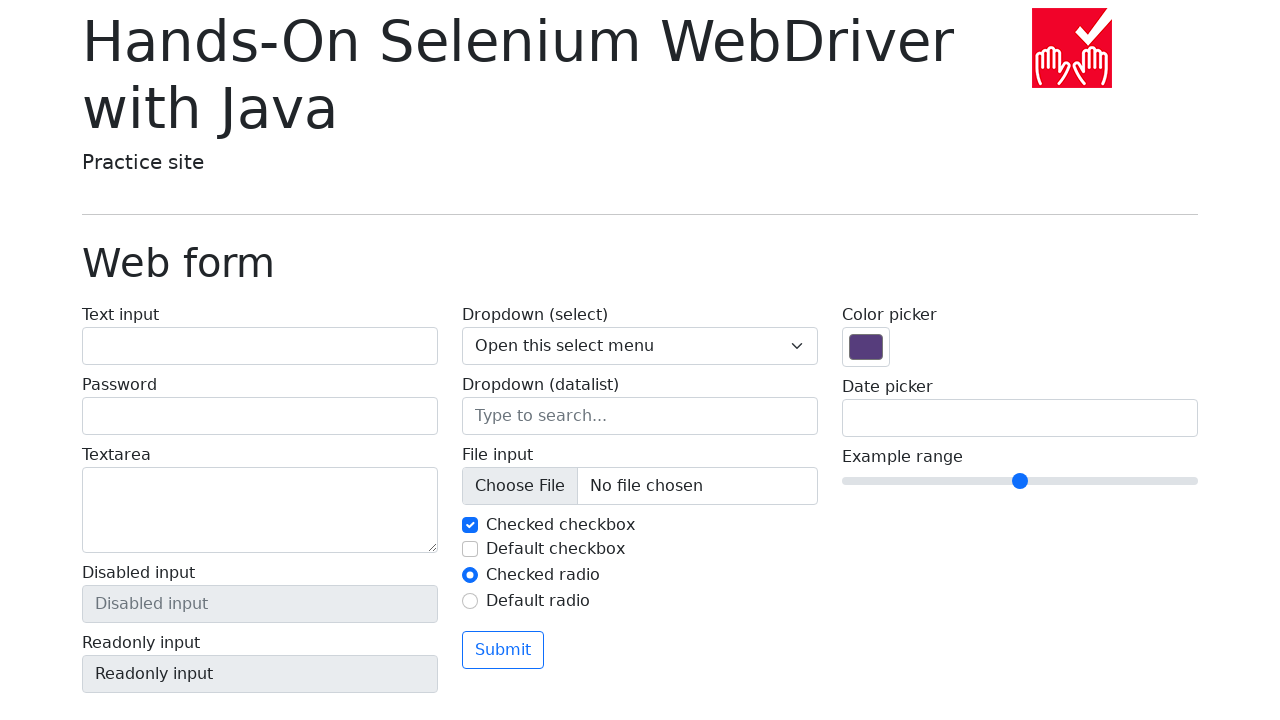

Filled date input field with '03/17/2025' on input[name='my-date']
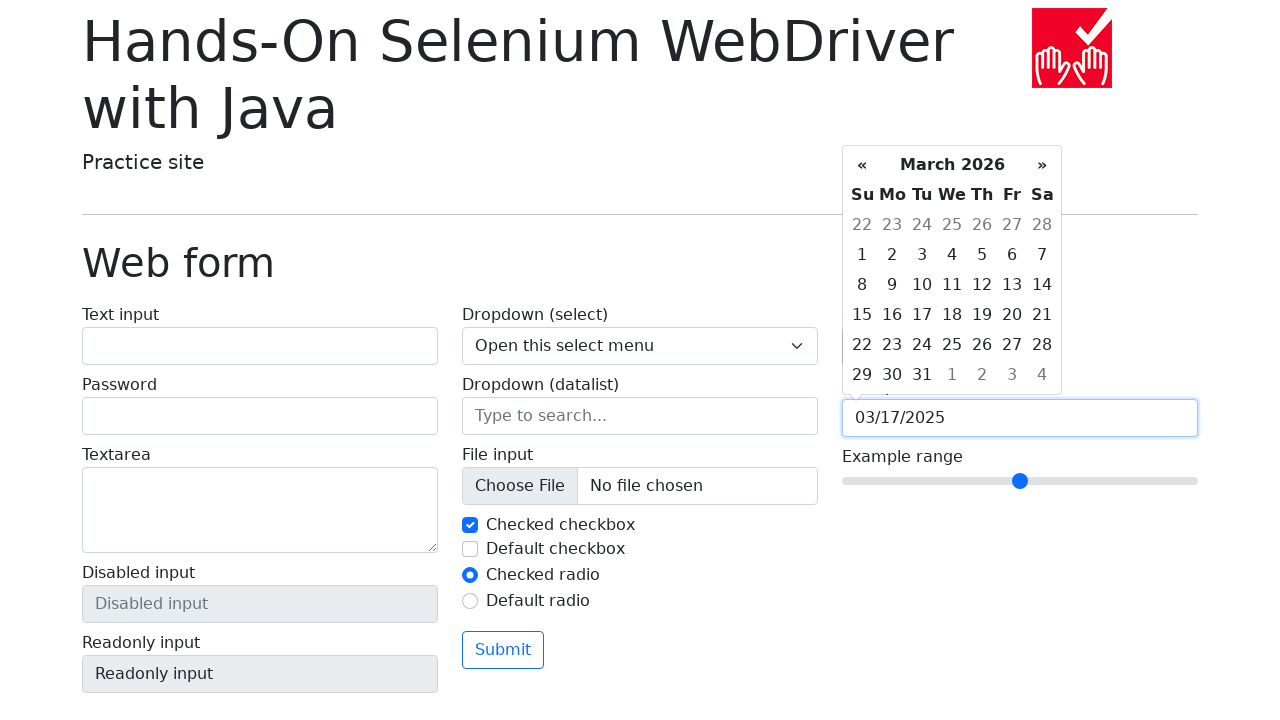

Verified date input field contains a value
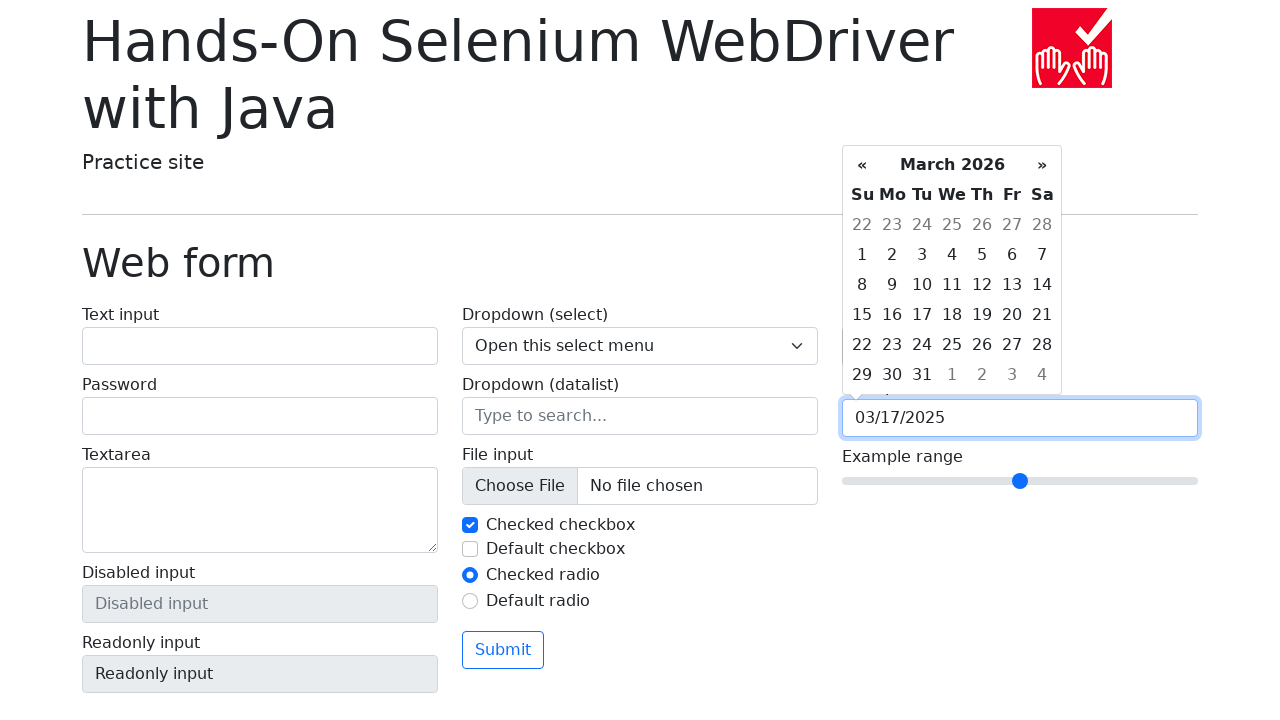

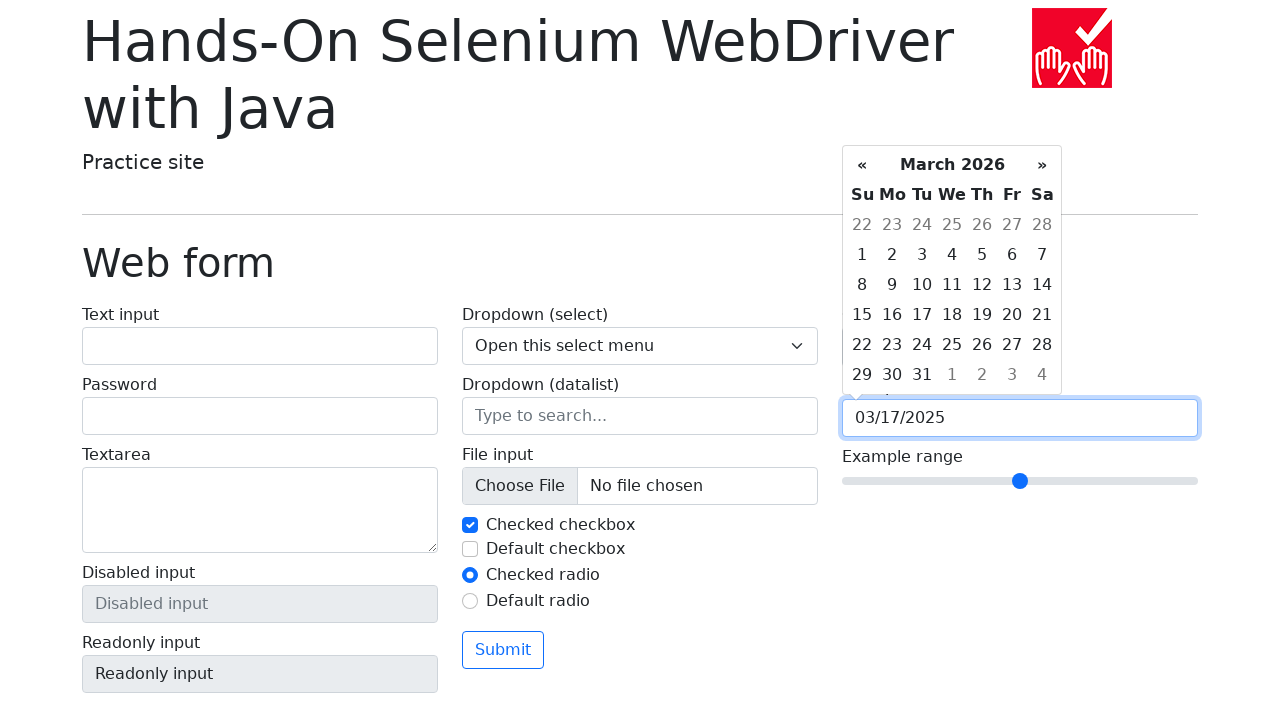